Navigates to the Python.org homepage and verifies that the upcoming events widget is displayed with event times and names.

Starting URL: https://www.python.org/

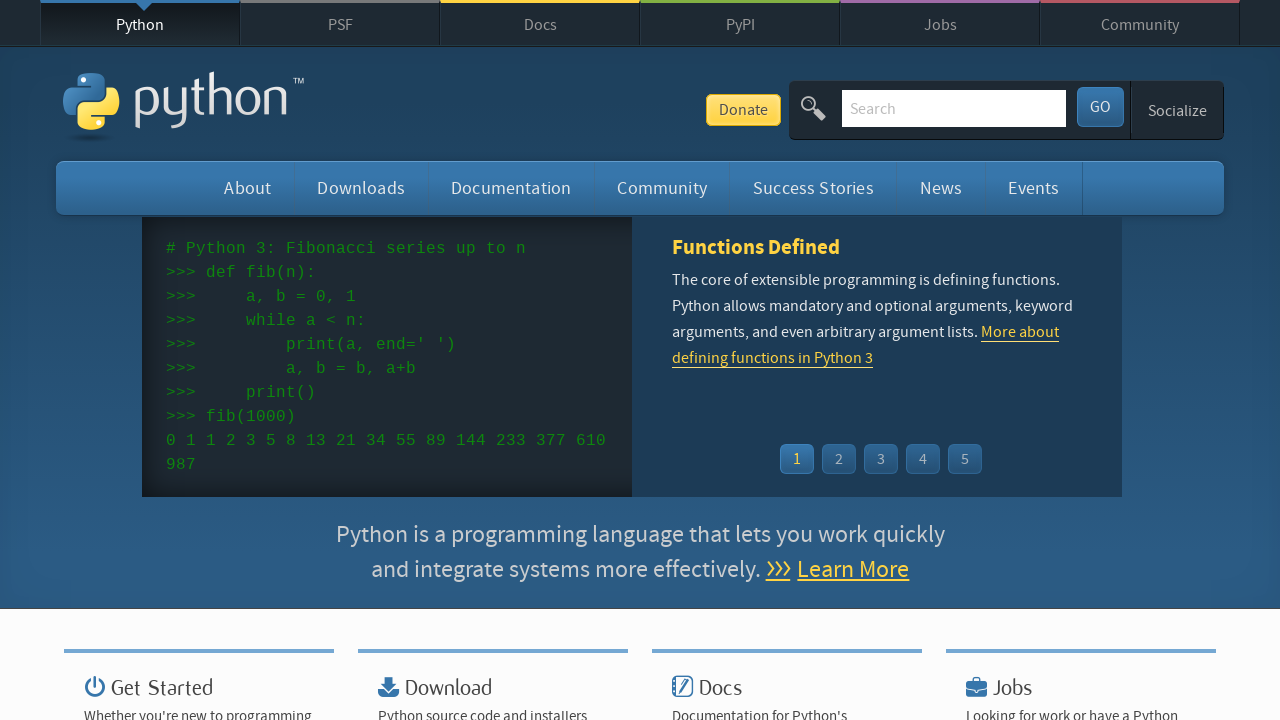

Navigated to Python.org homepage
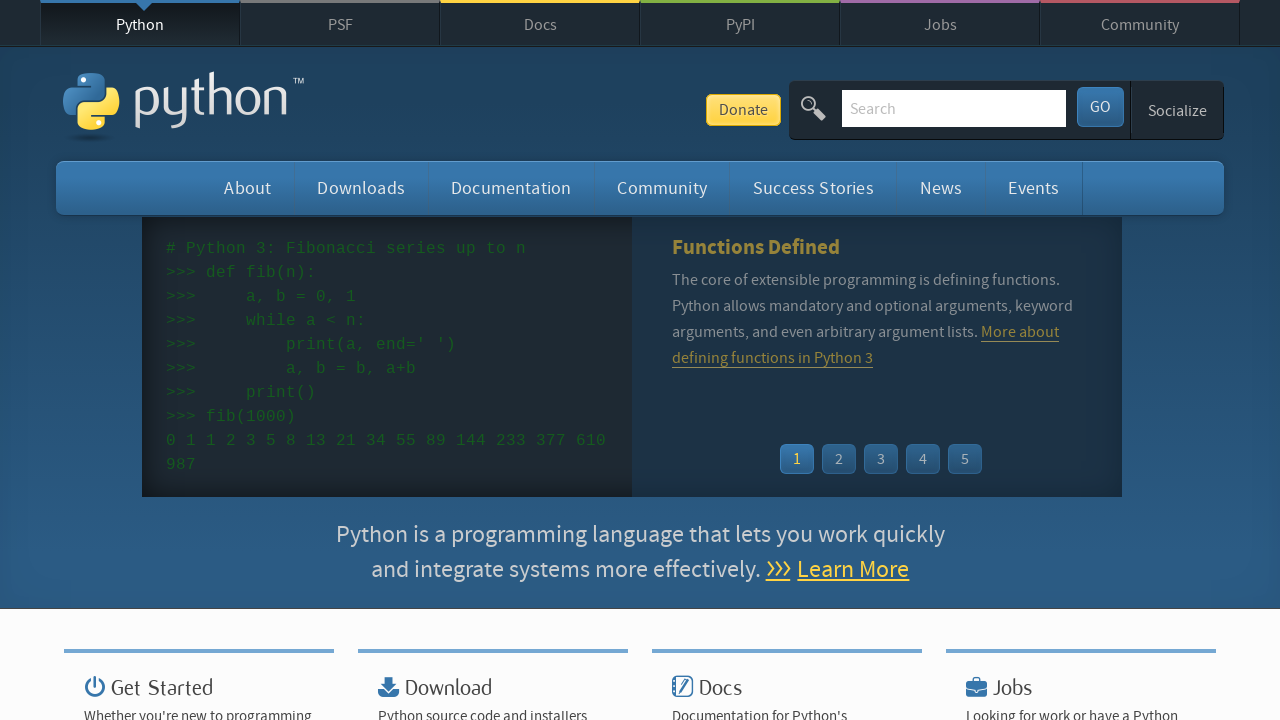

Event widget time elements loaded
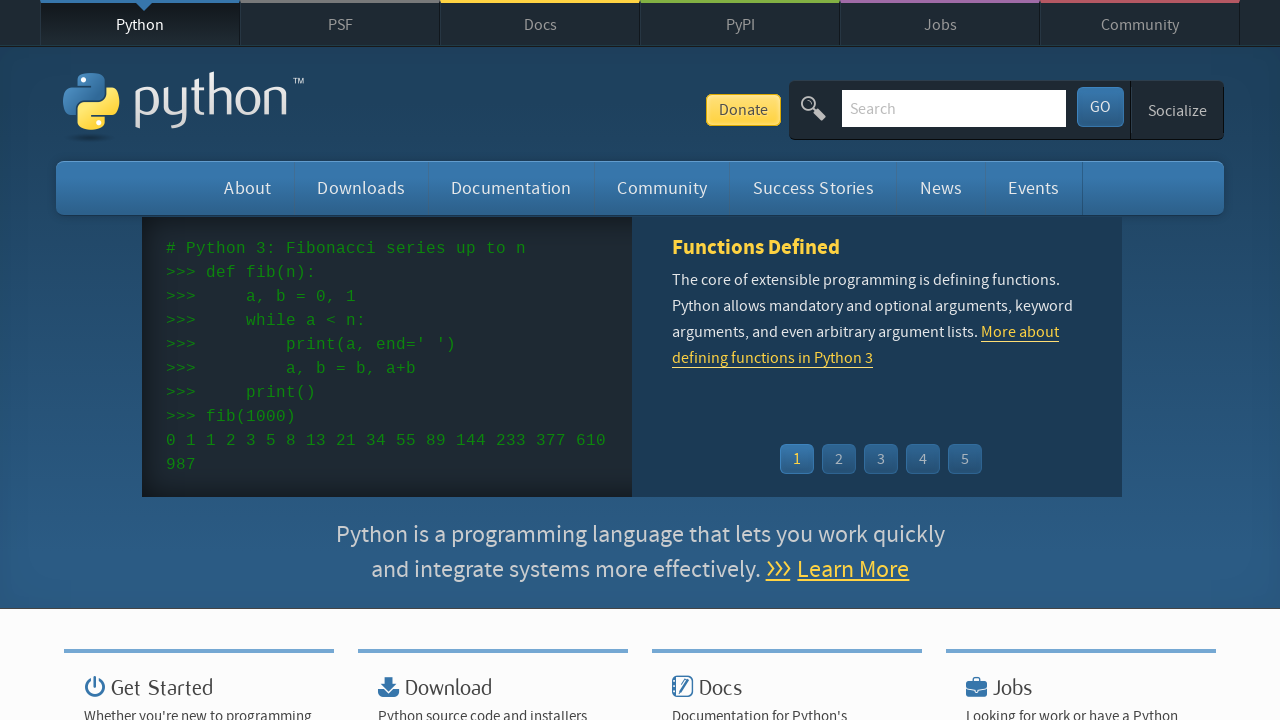

Upcoming events widget displayed with event names and times verified
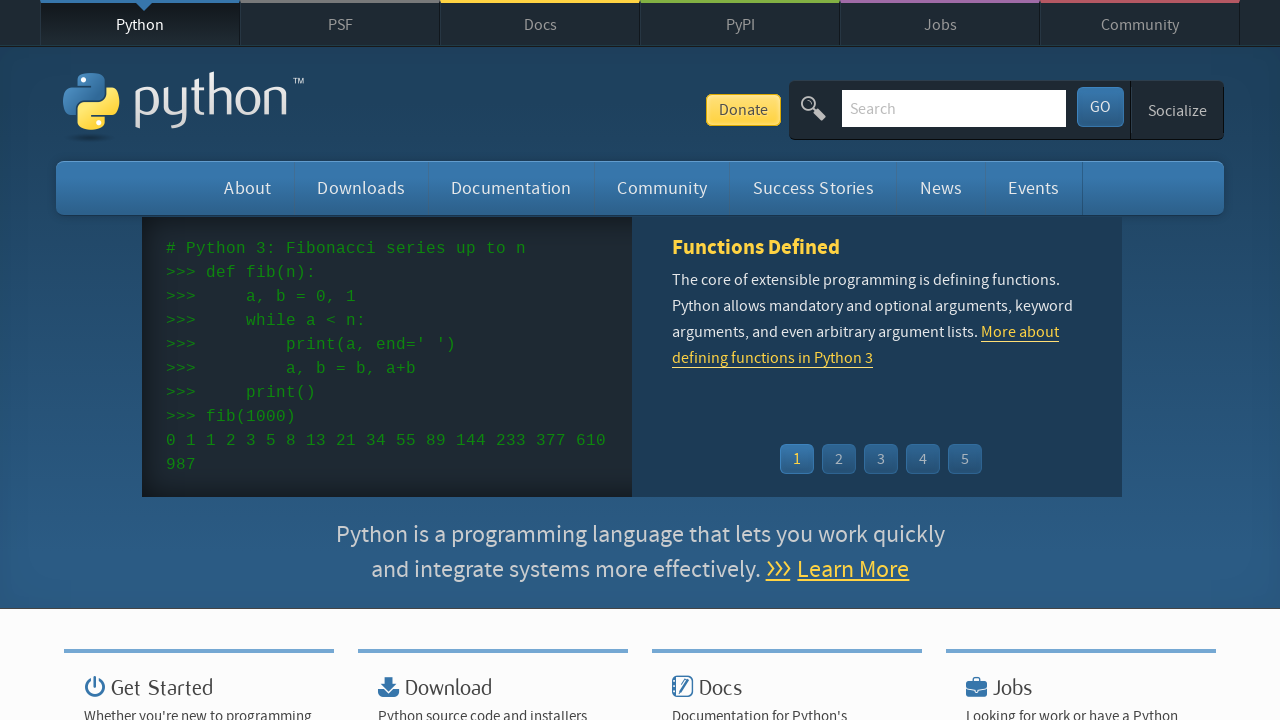

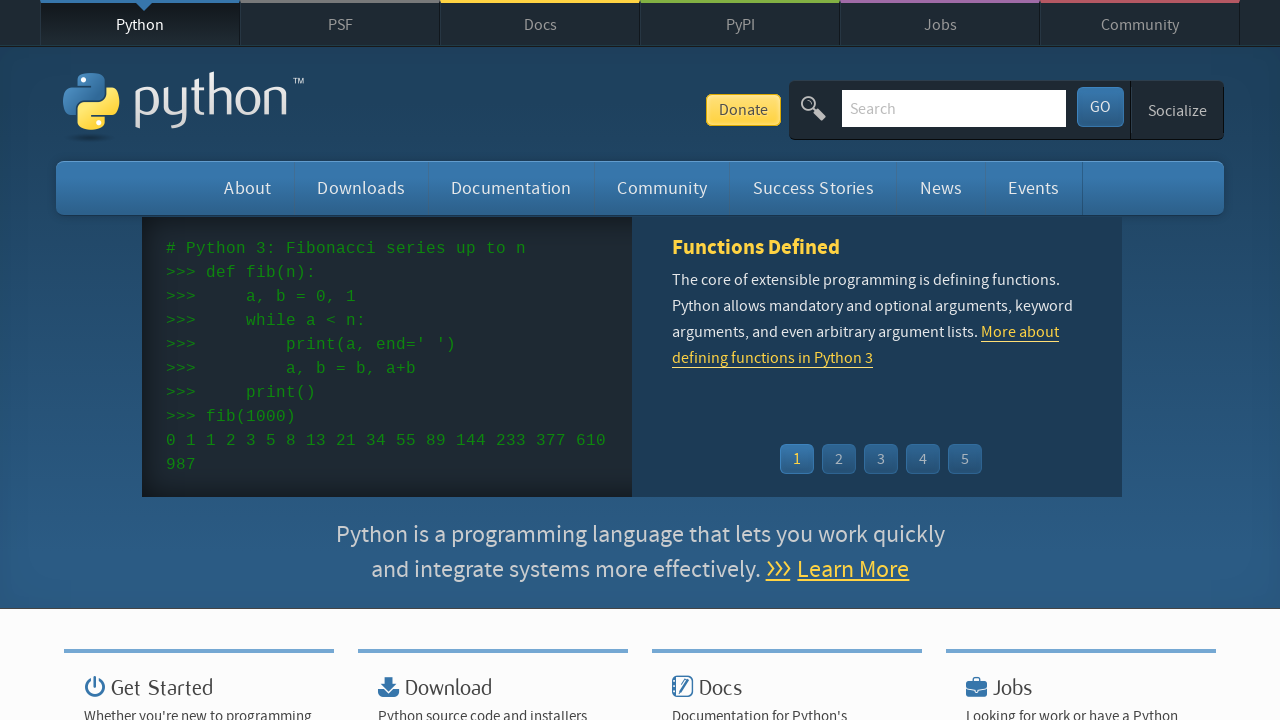